Tests JavaScript alert handling by clicking the alert button, accepting the alert dialog, and verifying the result message

Starting URL: https://the-internet.herokuapp.com/javascript_alerts

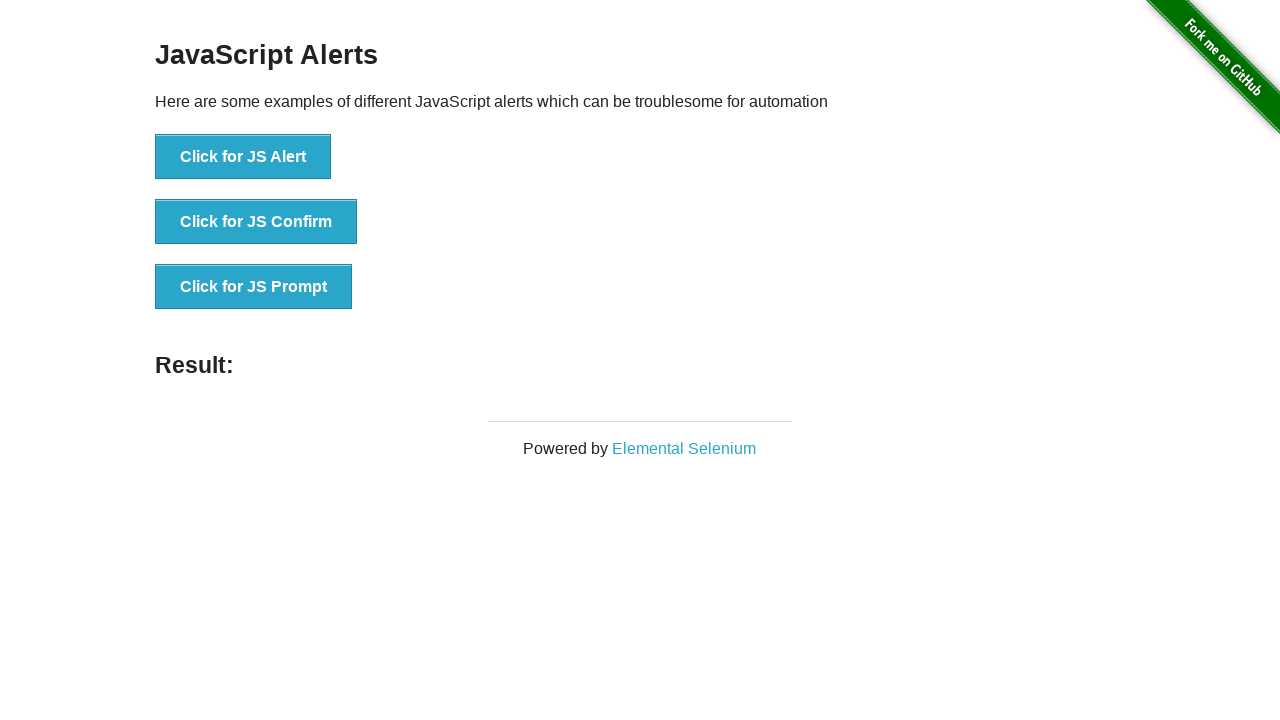

Set up dialog handler to accept JavaScript alerts
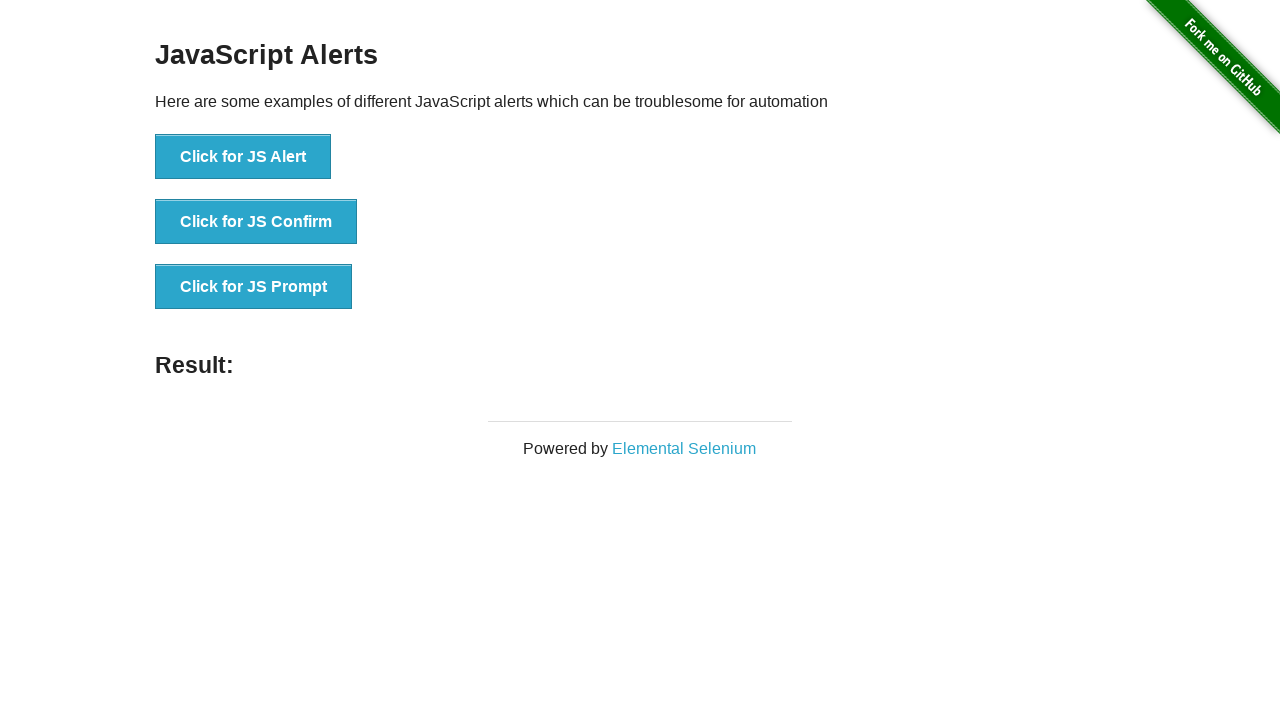

Clicked the JavaScript alert button at (243, 157) on xpath=//*[@id='content']/div/ul/li[1]/button
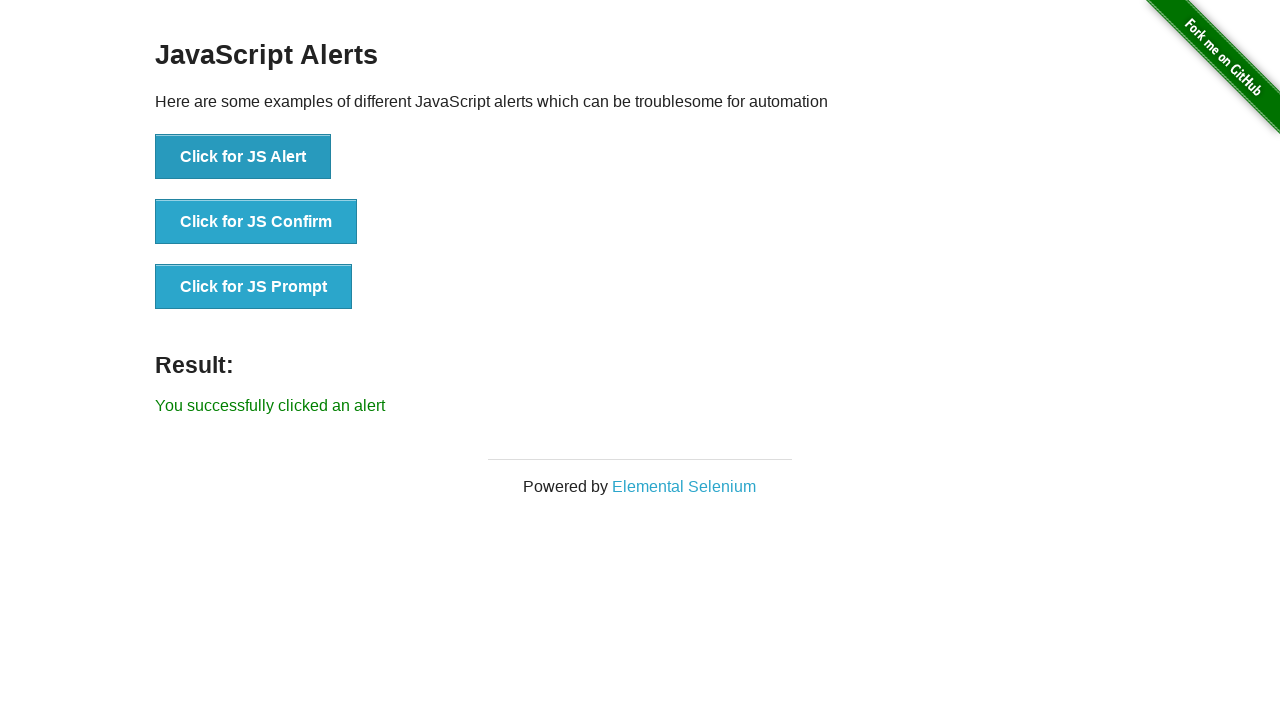

Result message element loaded
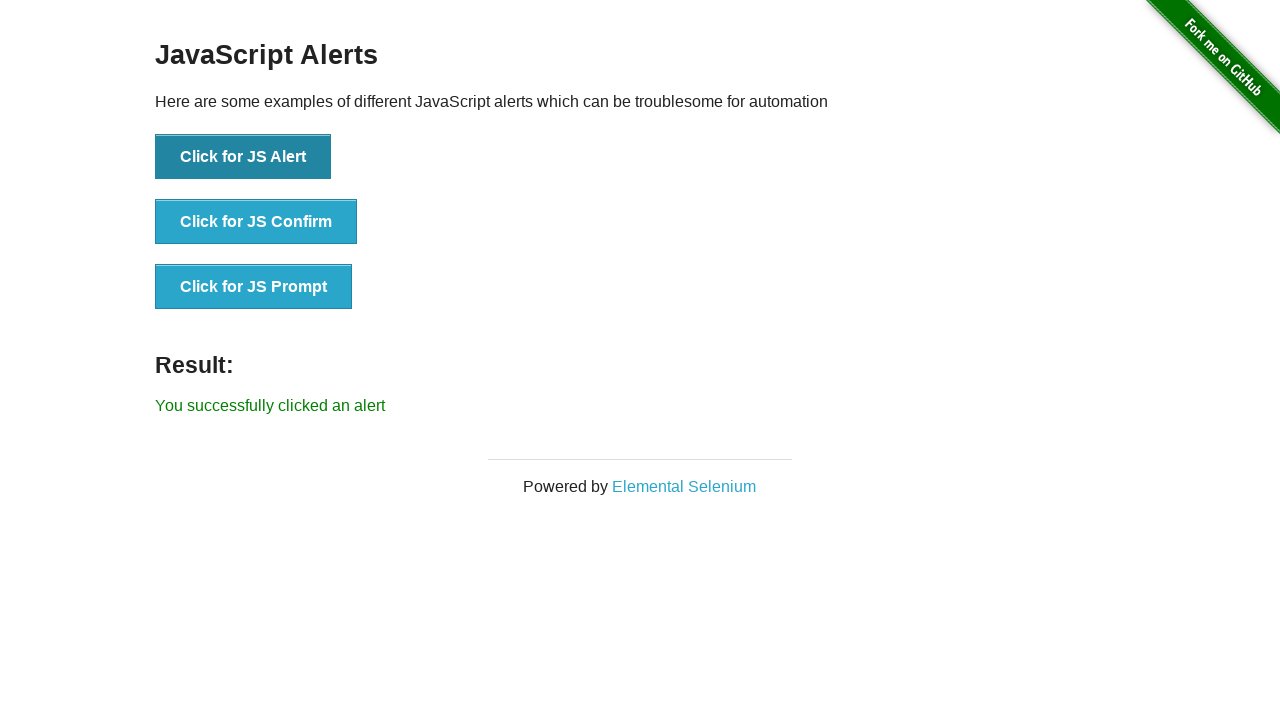

Retrieved result message text
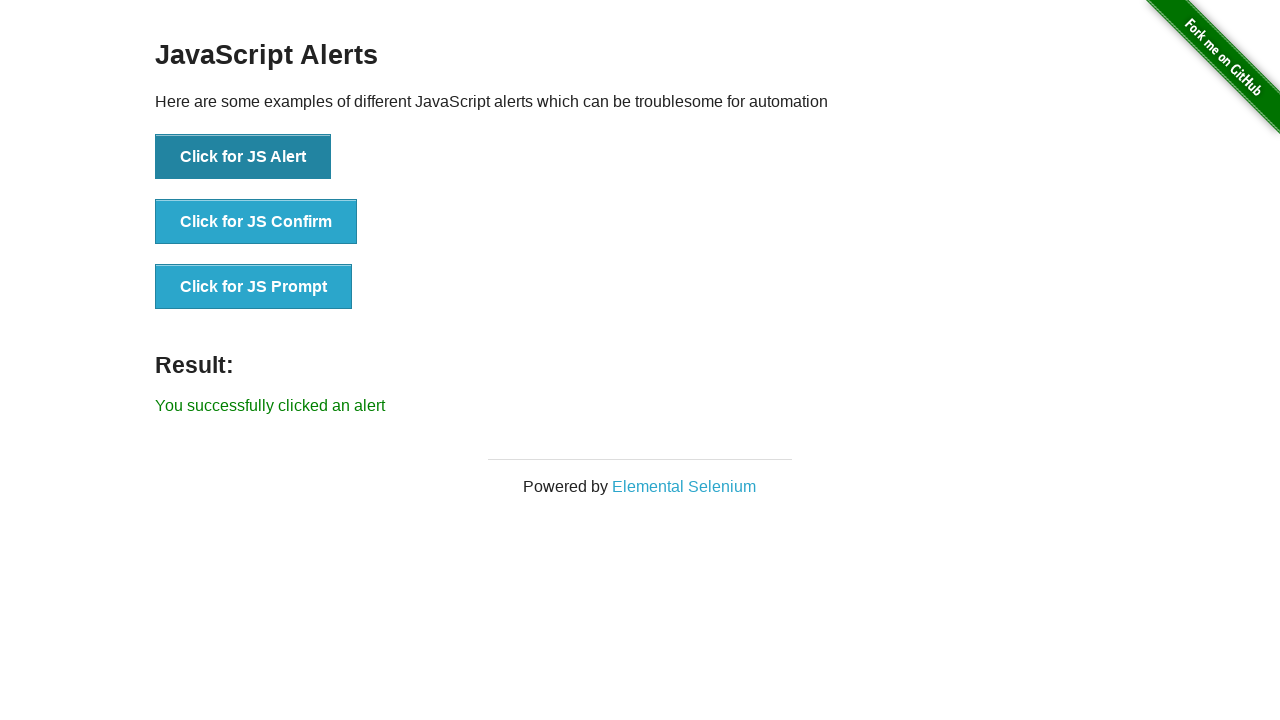

Verified alert was handled correctly with expected result message
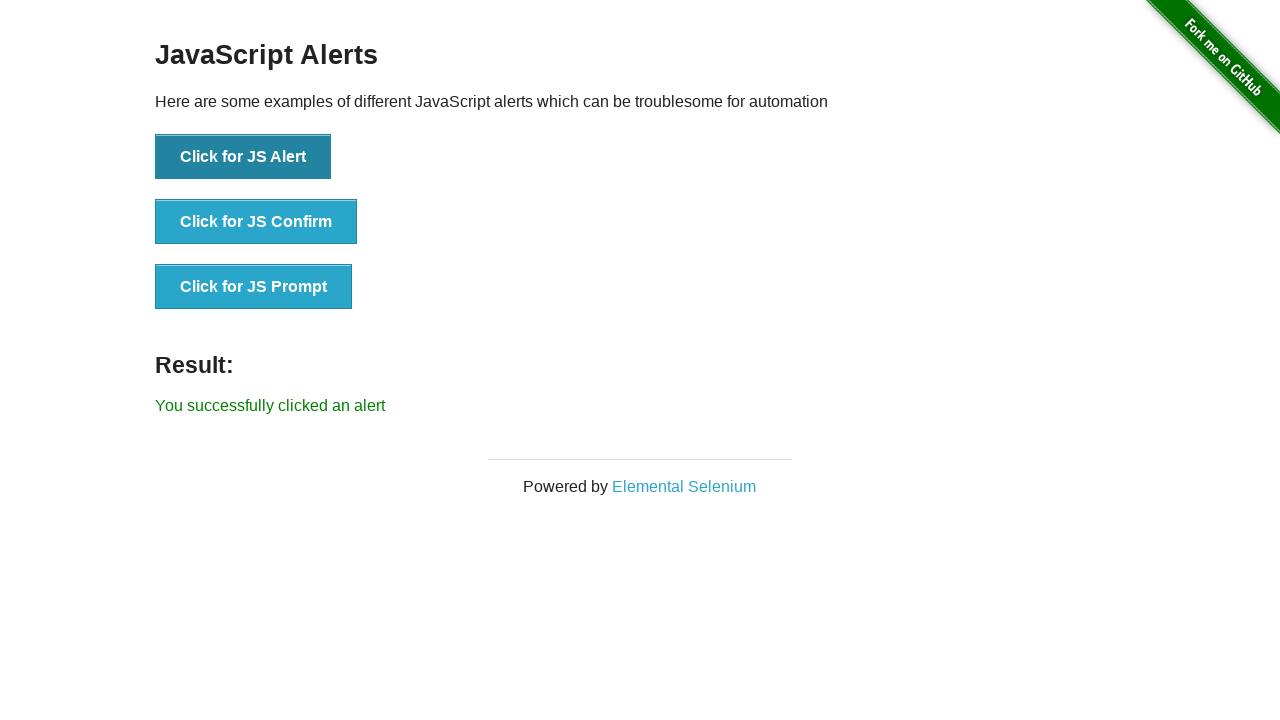

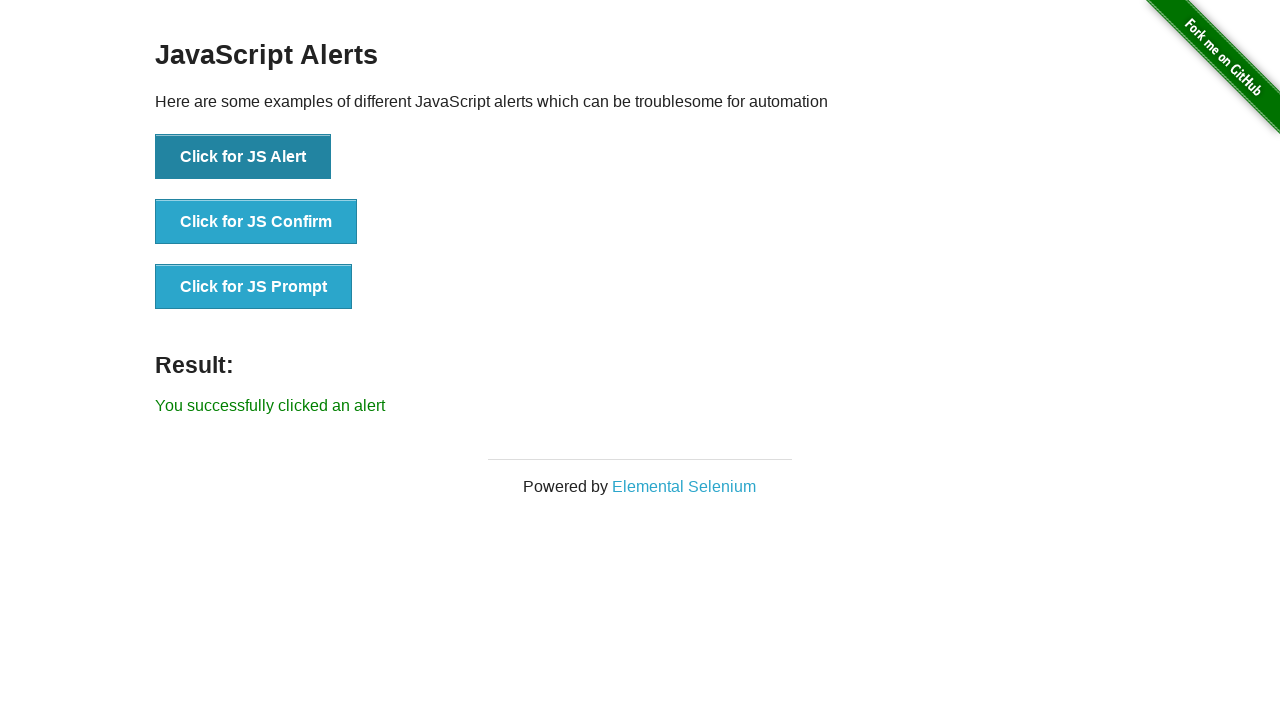